Tests drag-and-drop functionality by dragging an element from one location to another on a drag-and-drop practice page

Starting URL: https://leafground.com/drag.xhtml

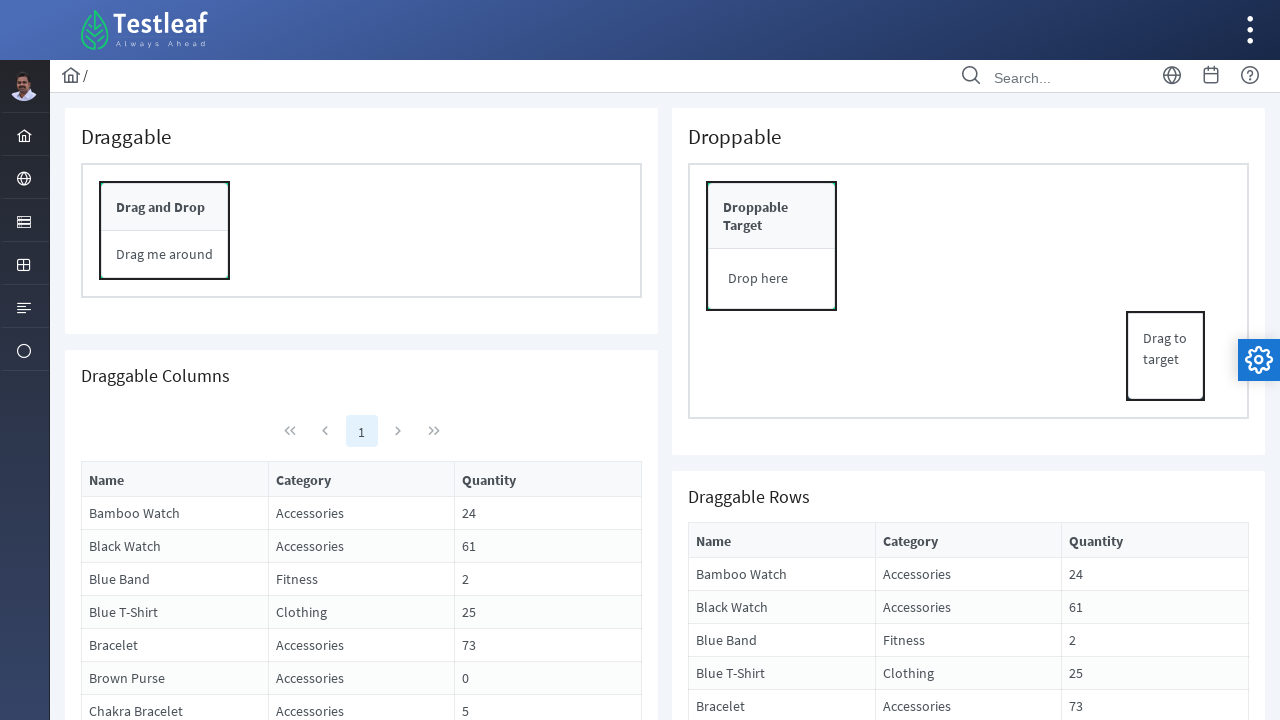

Waited for drag source element to load
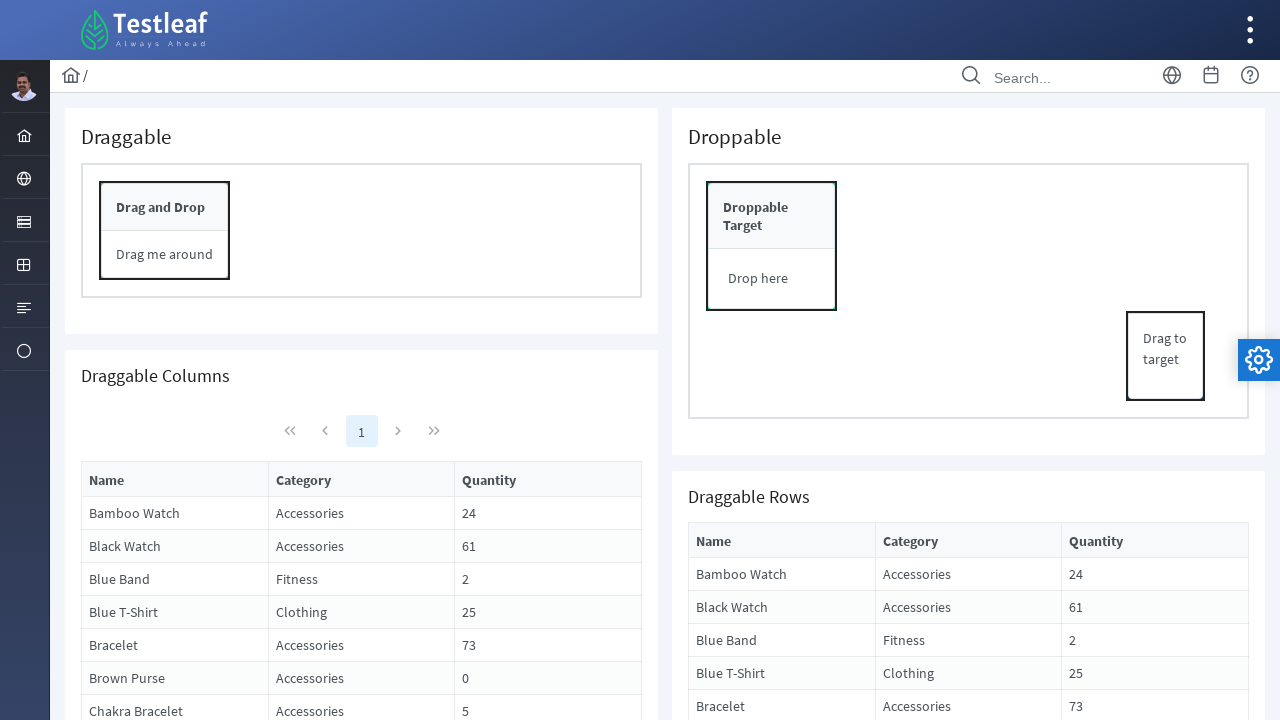

Located source element for drag operation
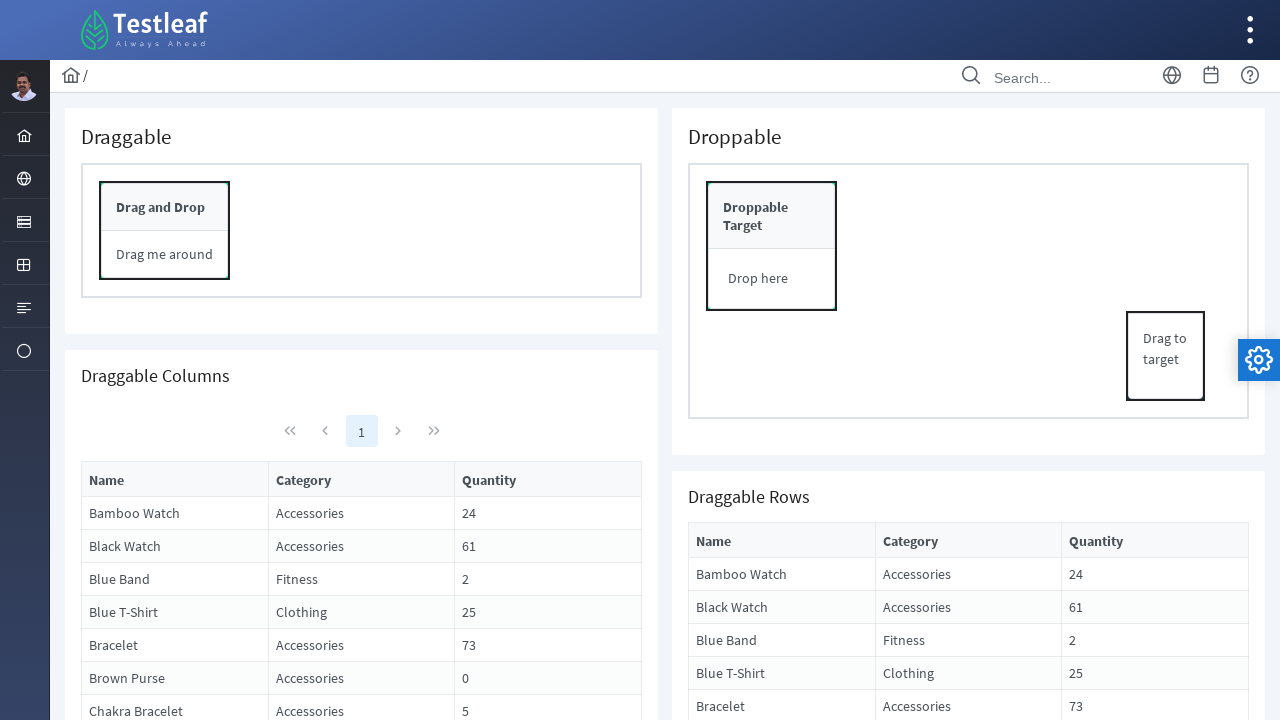

Located target element for drop operation
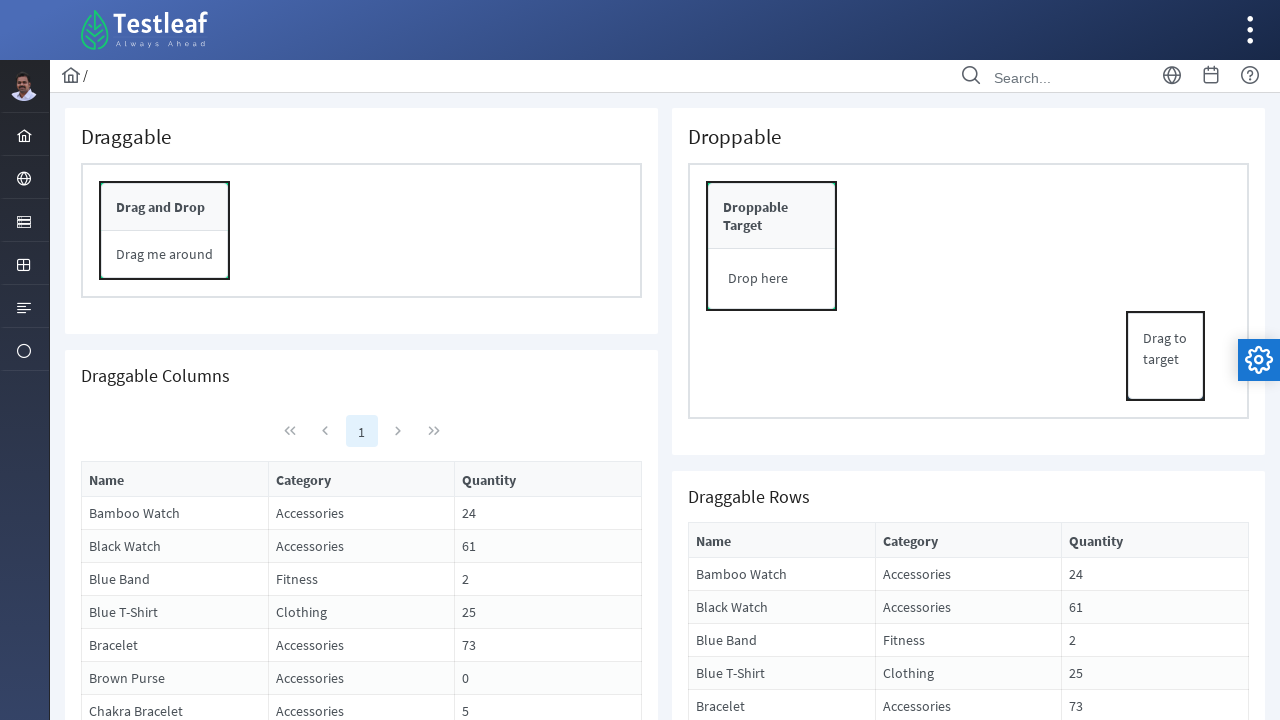

Dragged element from source to target location at (489, 480)
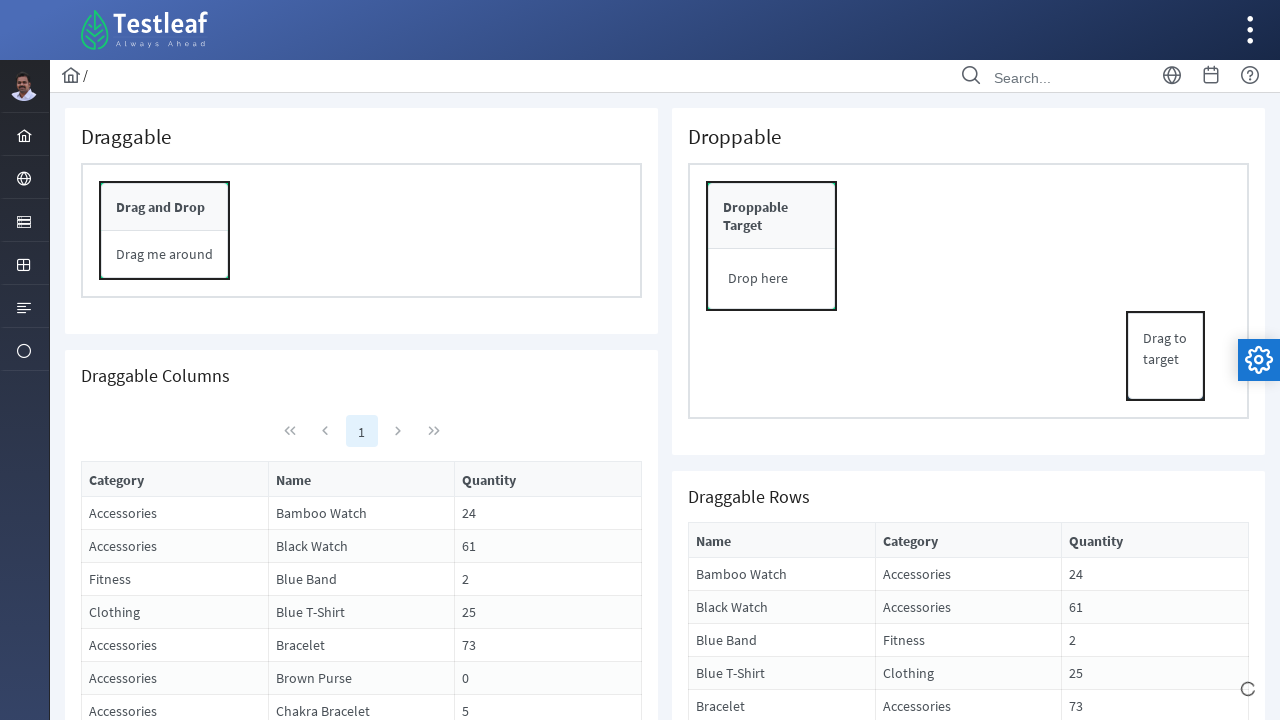

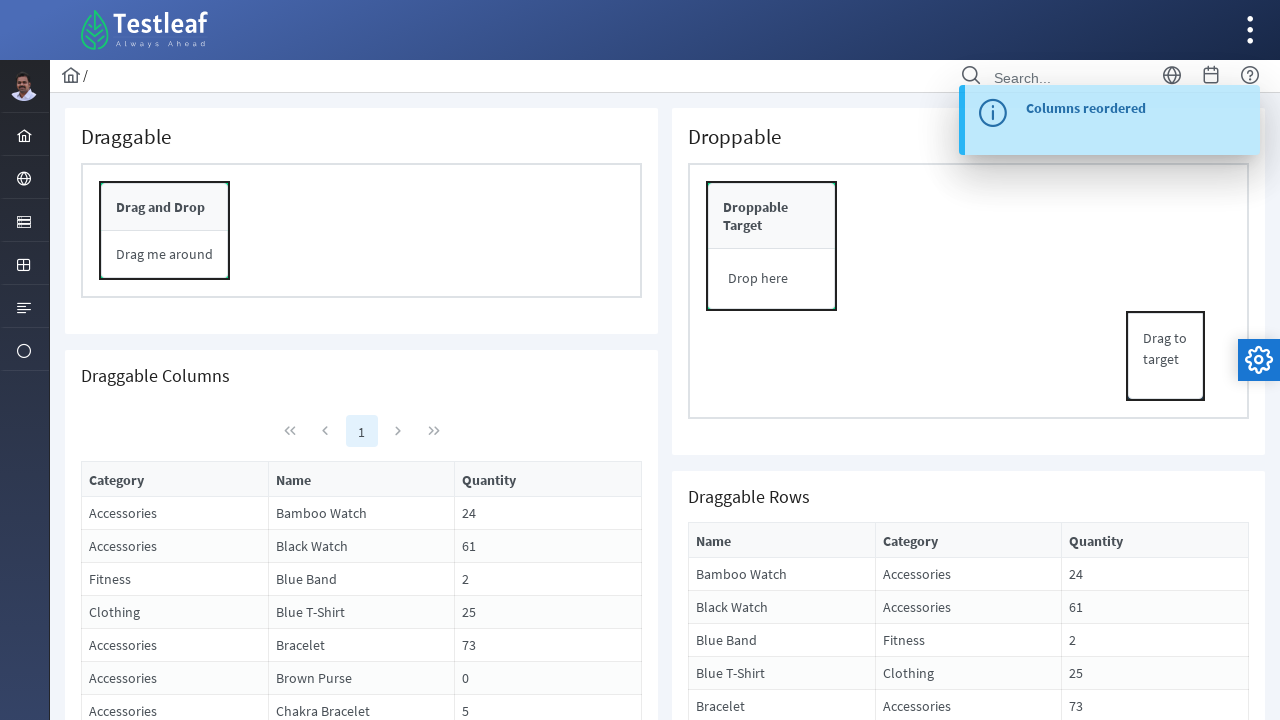